Tests a password generator tool by entering a master password and site name, then clicking generate to produce a password

Starting URL: http://angel.net/~nic/passwd.current.html

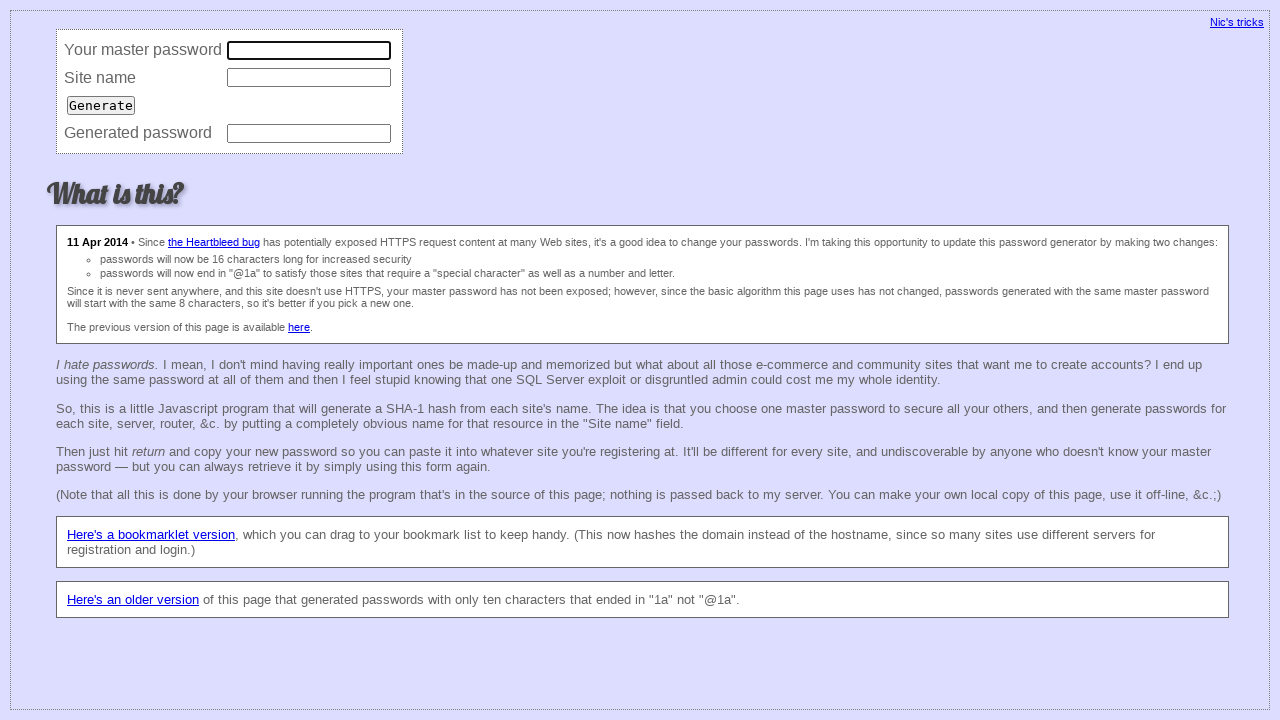

Filled master password field with 'mypass' on input[name='master']
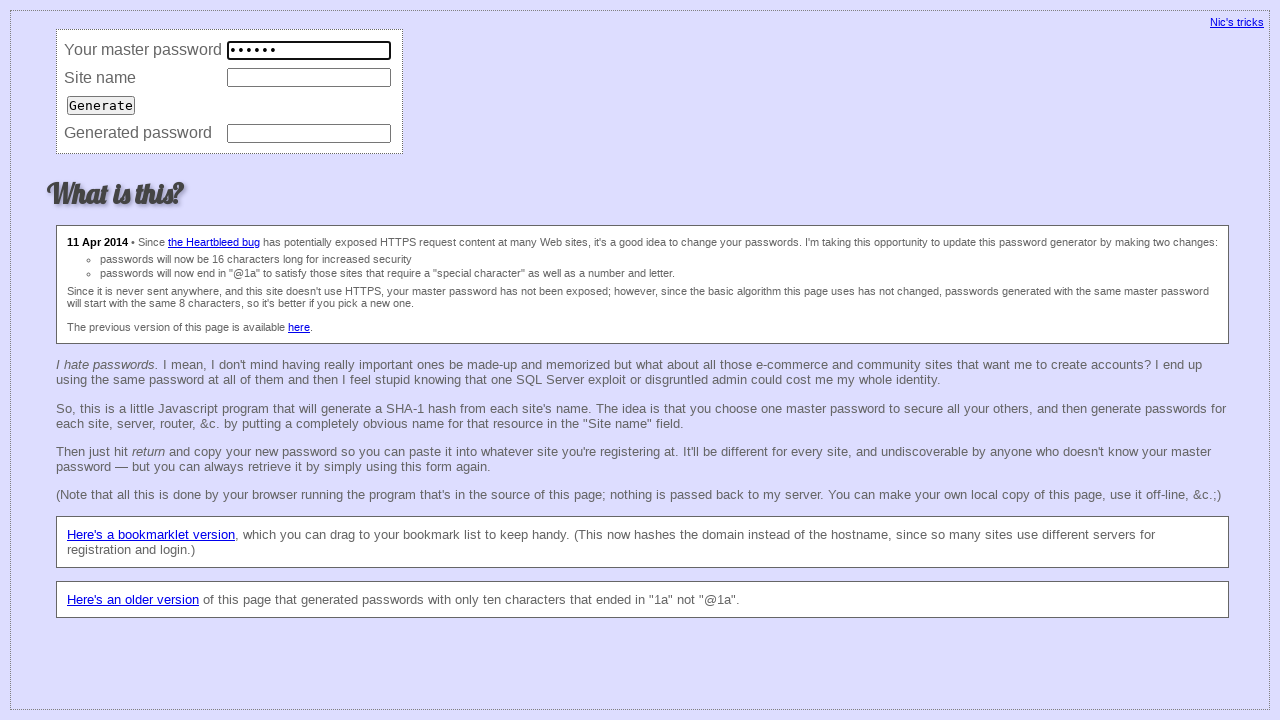

Filled site name field with 'mysite' on input[name='site']
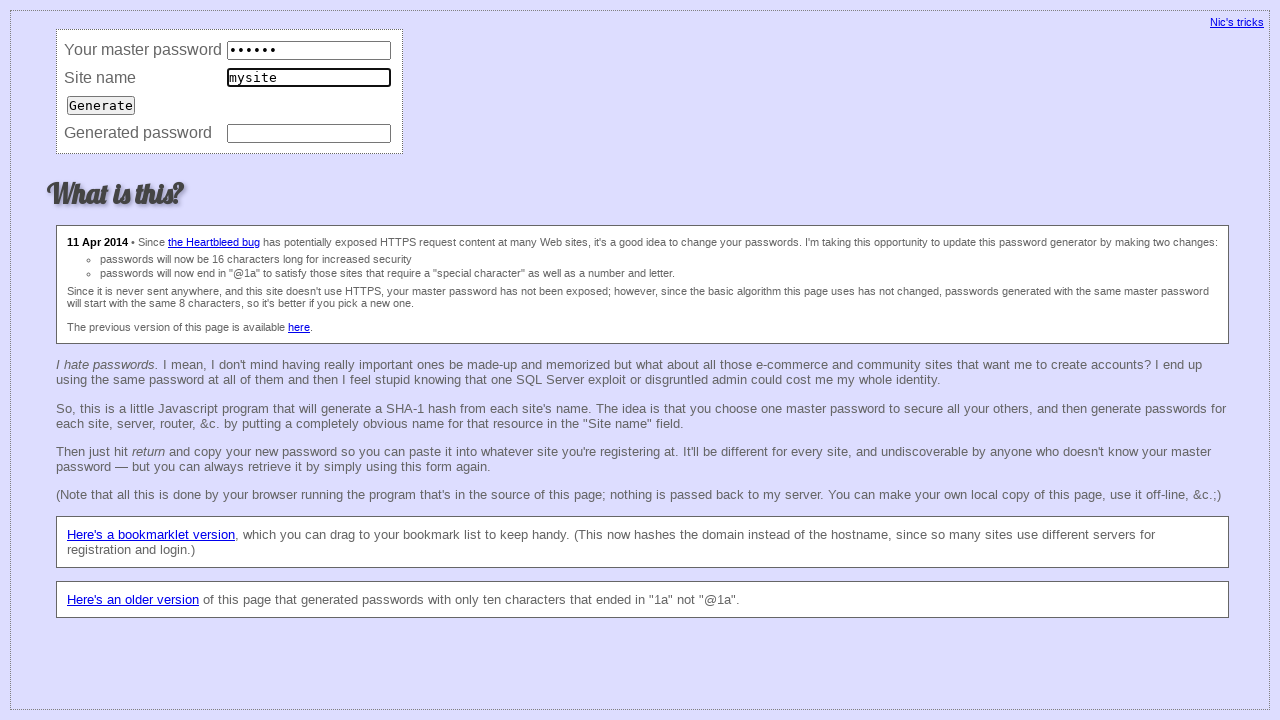

Clicked Generate button at (101, 105) on input[value='Generate']
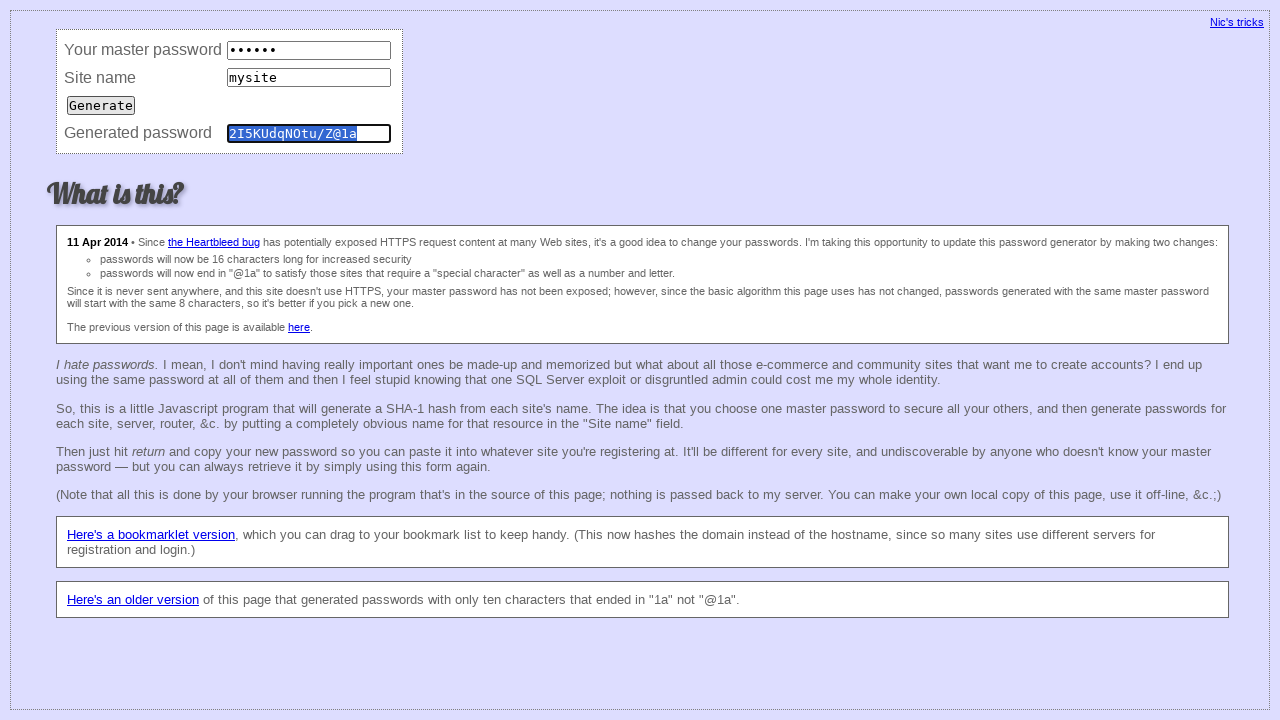

Password field appeared after generation
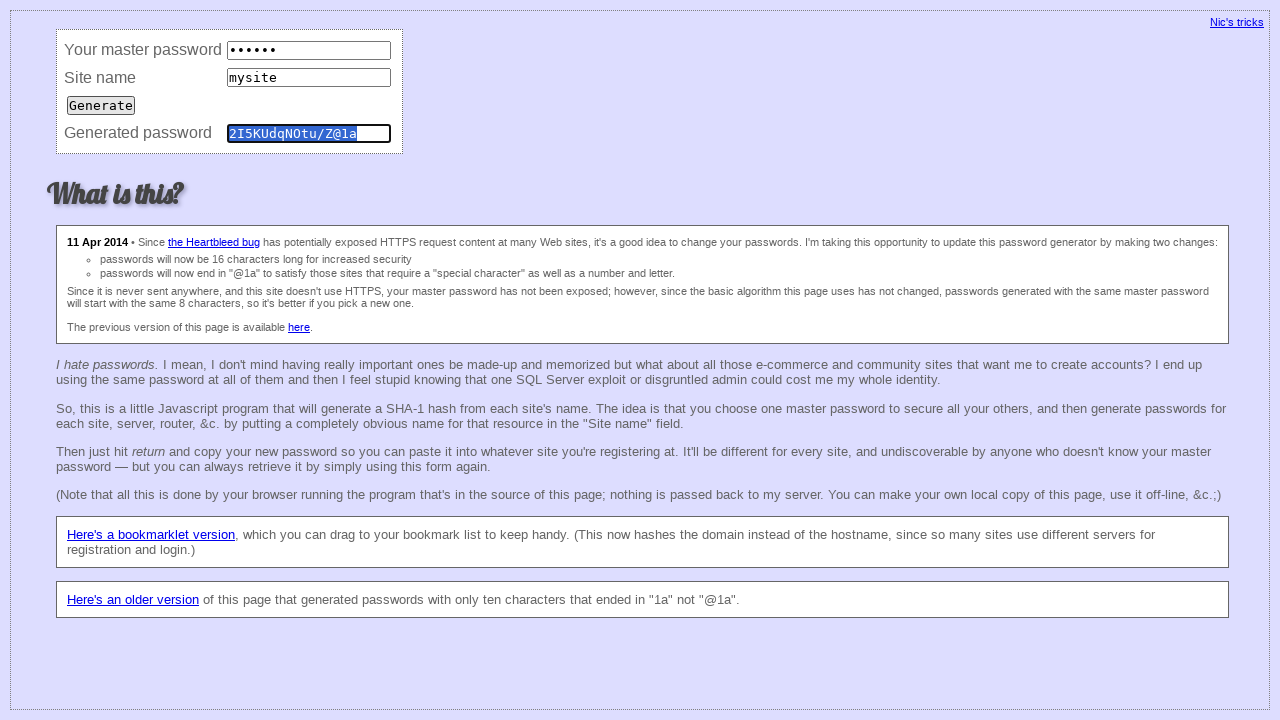

Retrieved generated password: 2I5KUdqNOtu/Z@1a
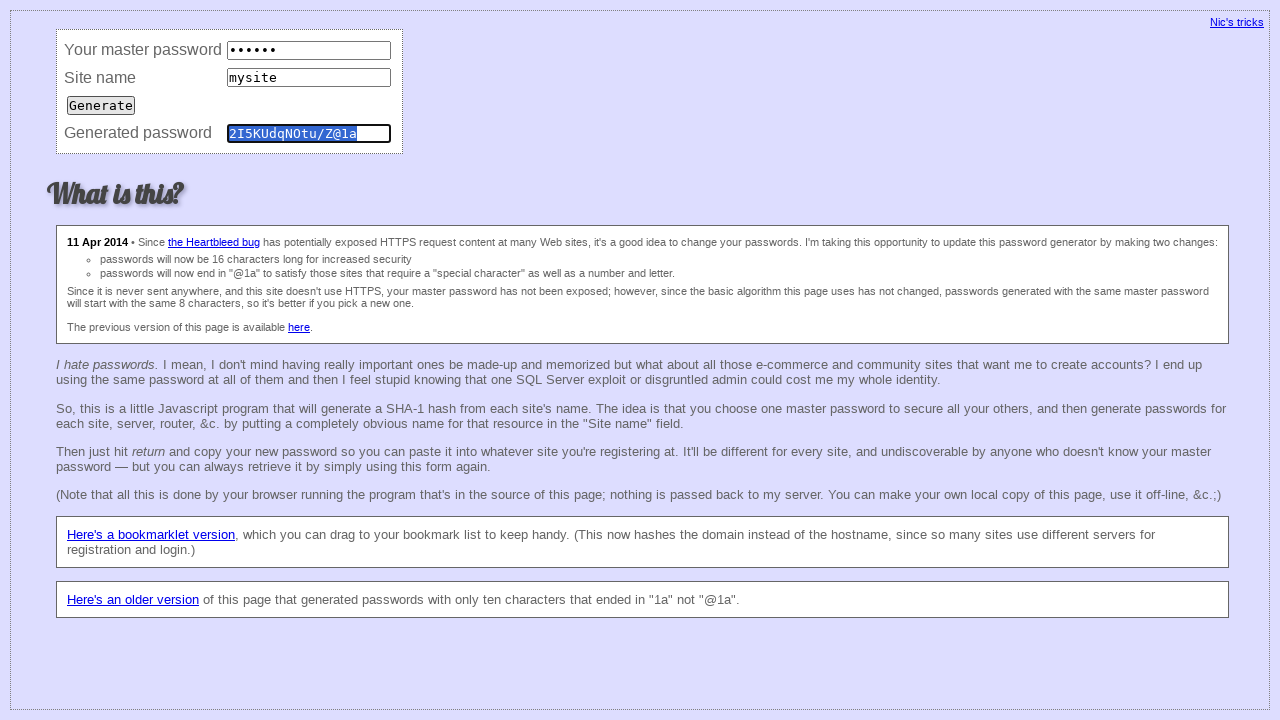

Printed generated password to console
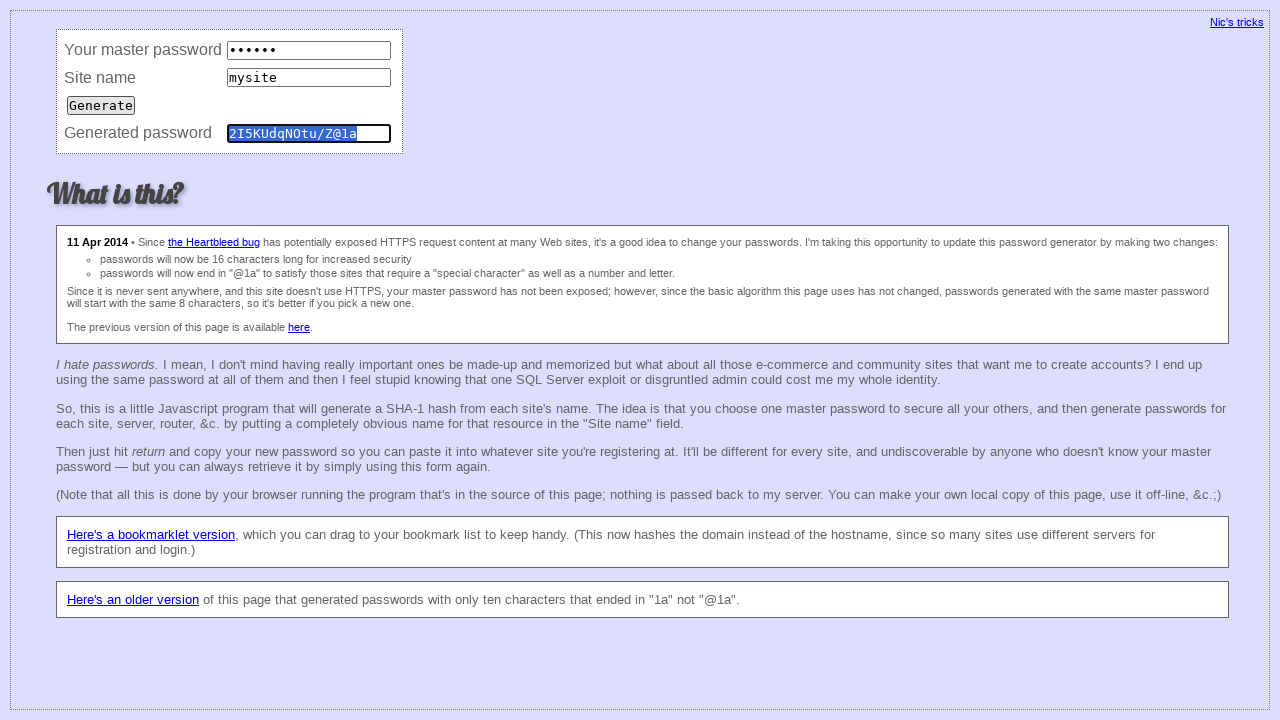

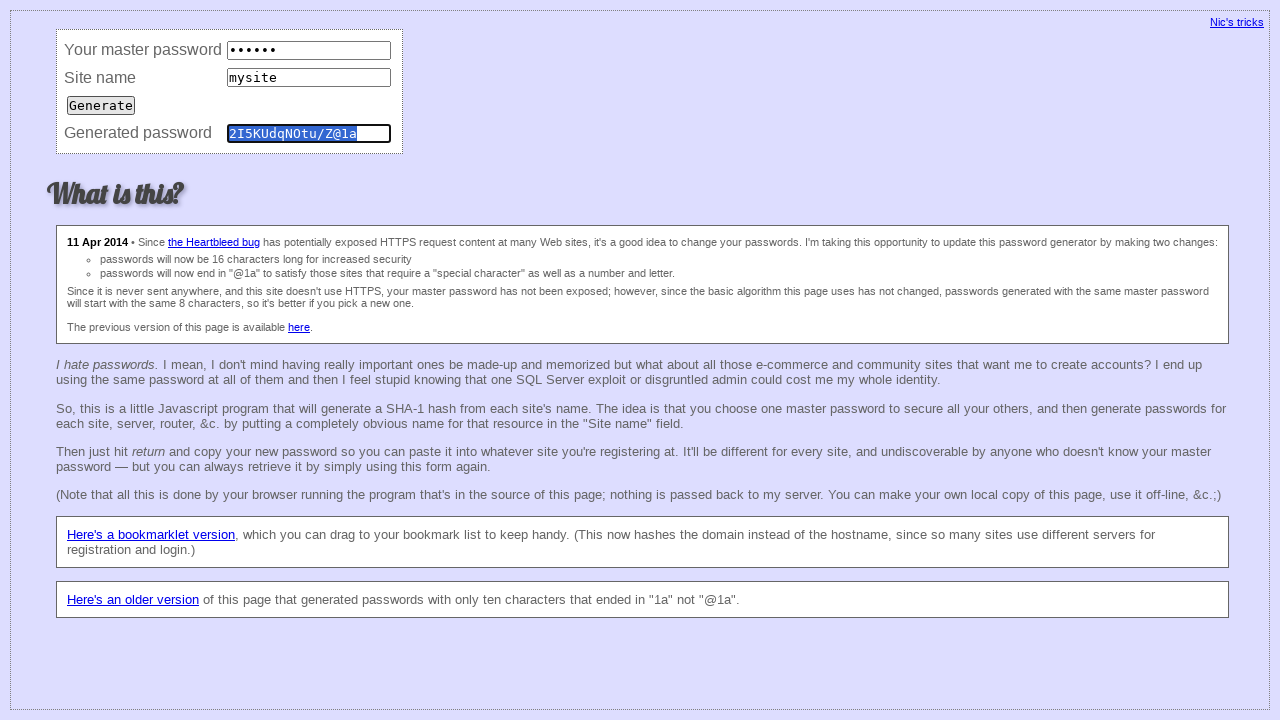